Tests adding todo items to a todo list application by entering items and verifying they appear in the list

Starting URL: https://todomvc.com/examples/angularjs_require/#/

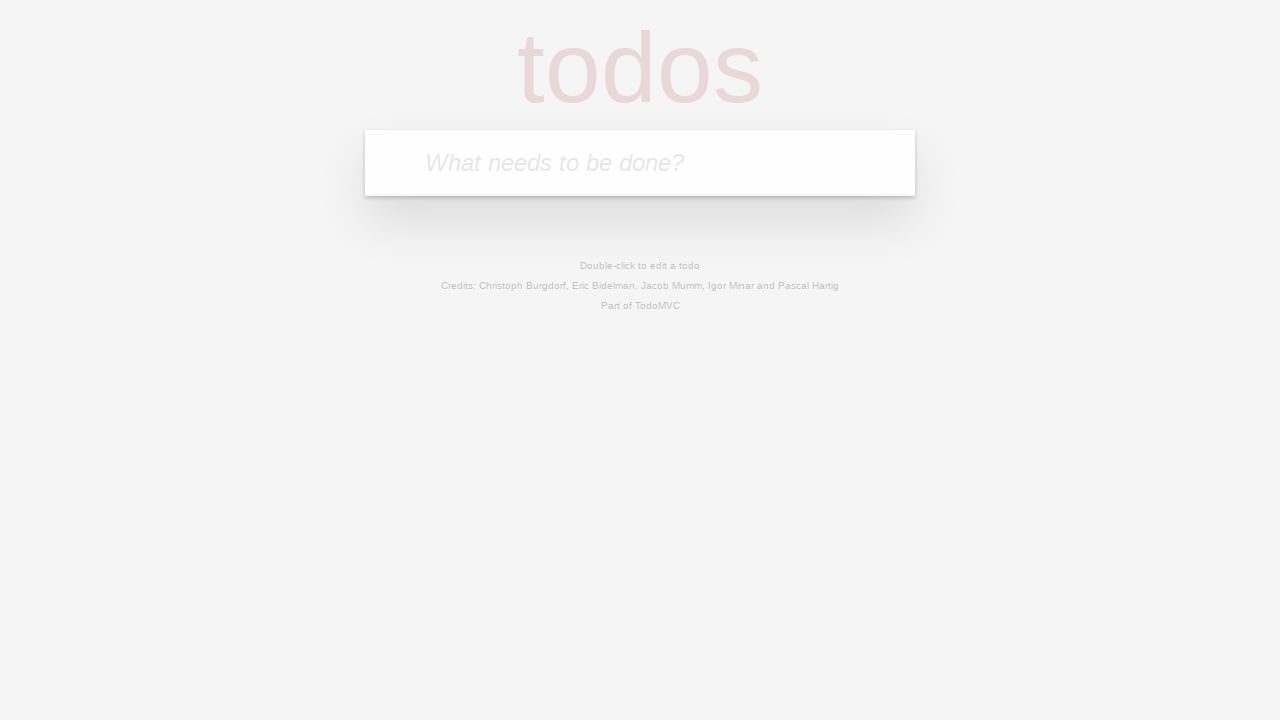

Filled new todo input with 'Buy groceries' on .new-todo
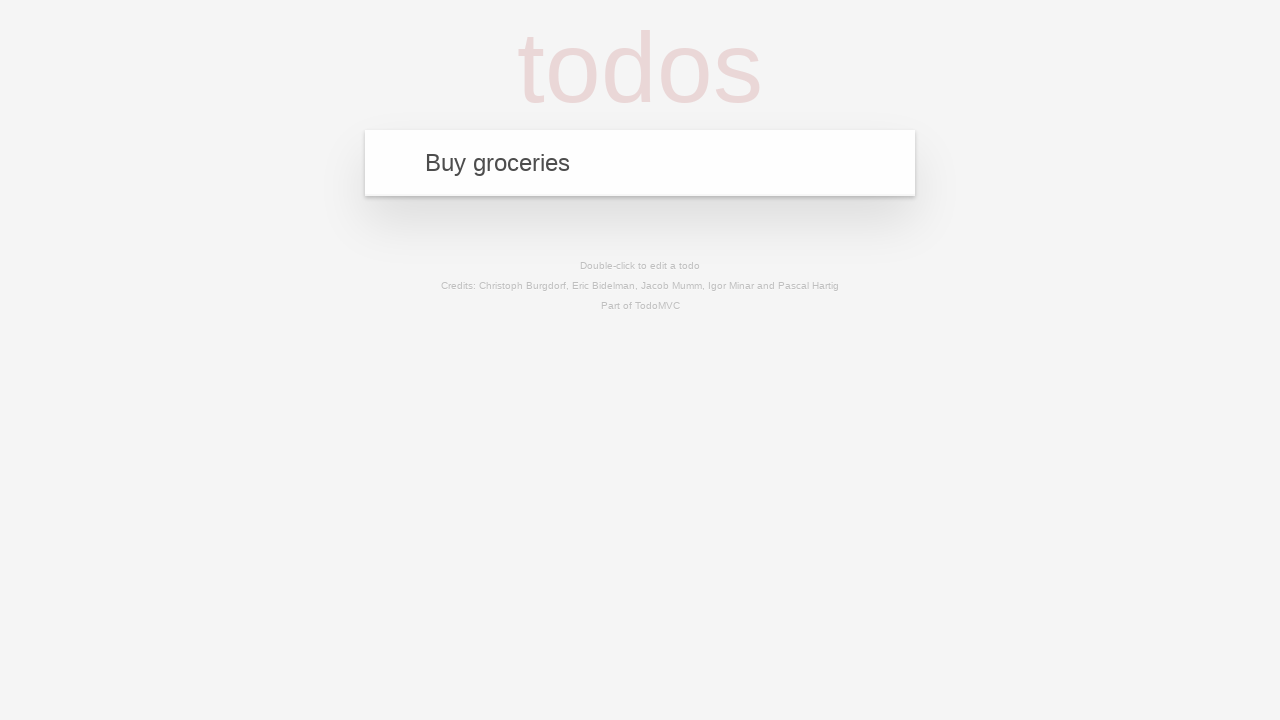

Pressed Enter to add first todo item on .new-todo
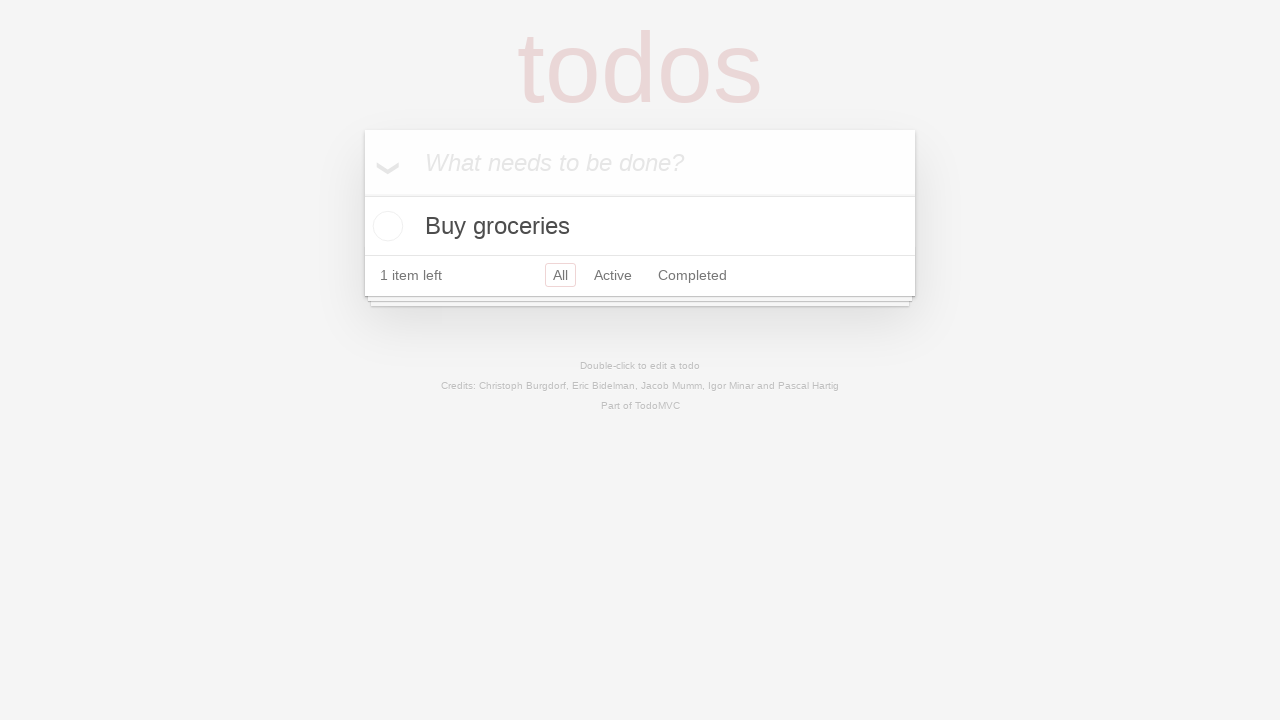

Filled new todo input with 'Walk the dog' on .new-todo
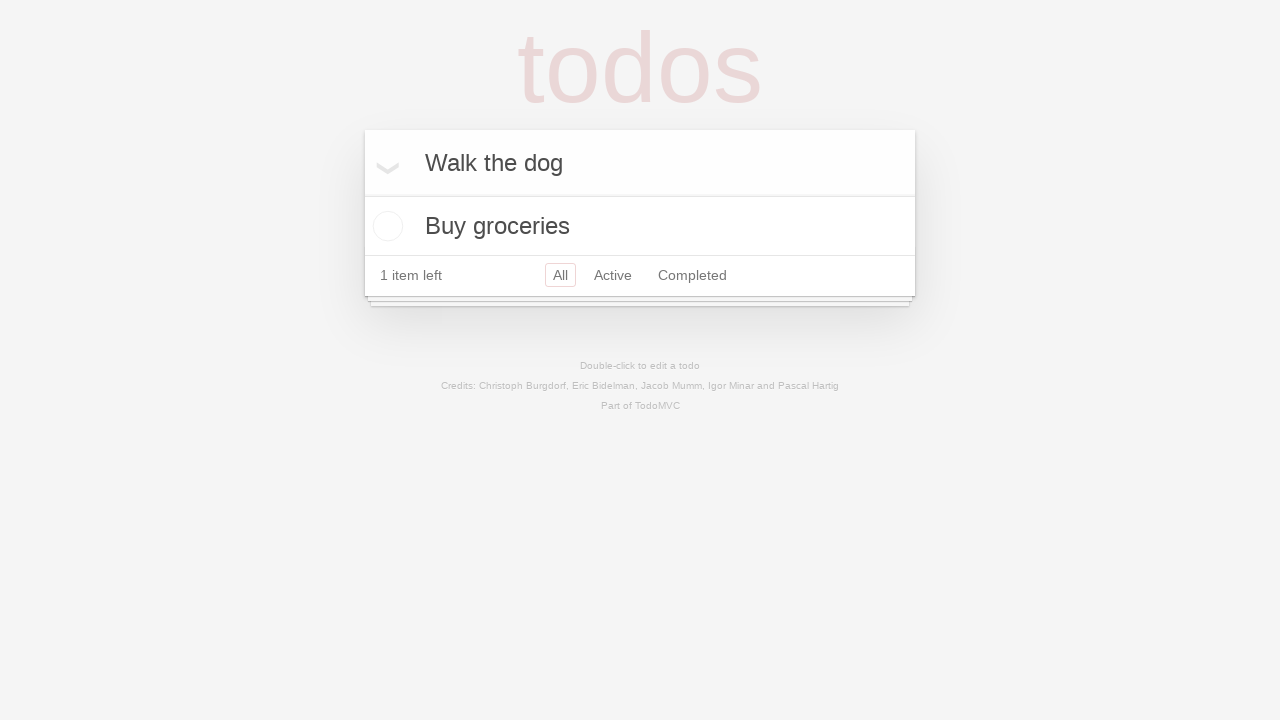

Pressed Enter to add second todo item on .new-todo
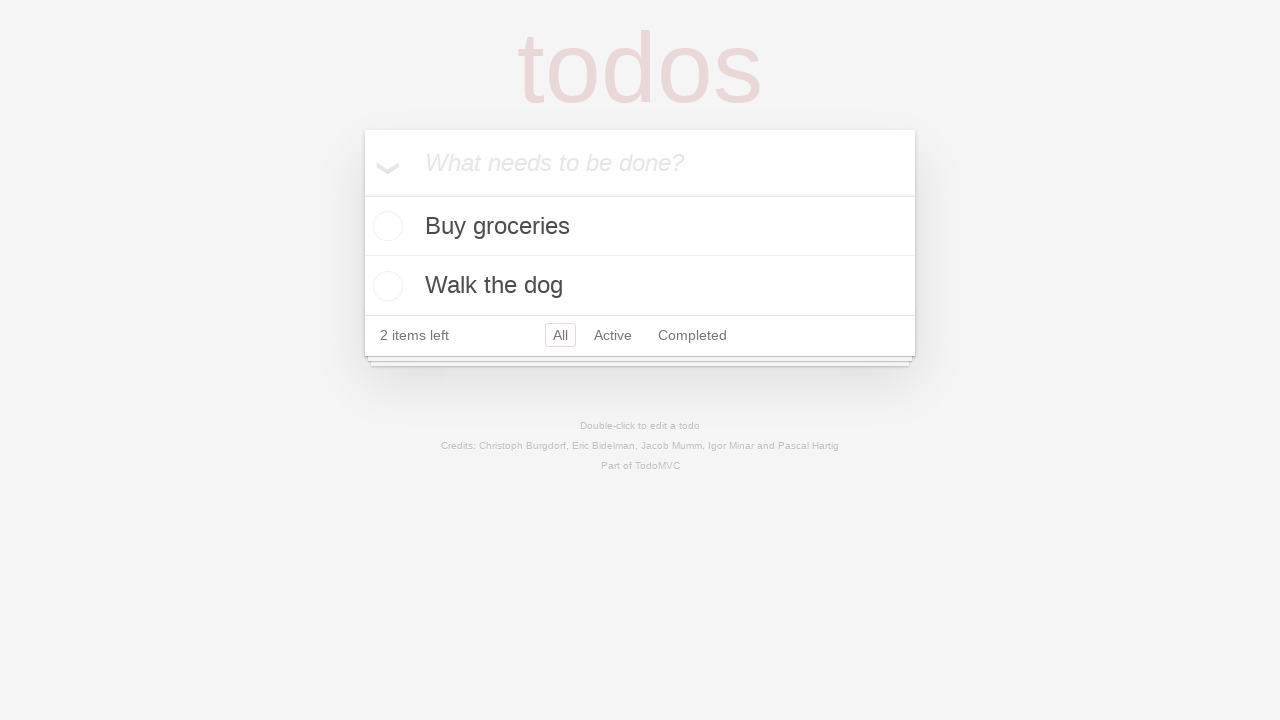

Verified todo items are displayed in the list
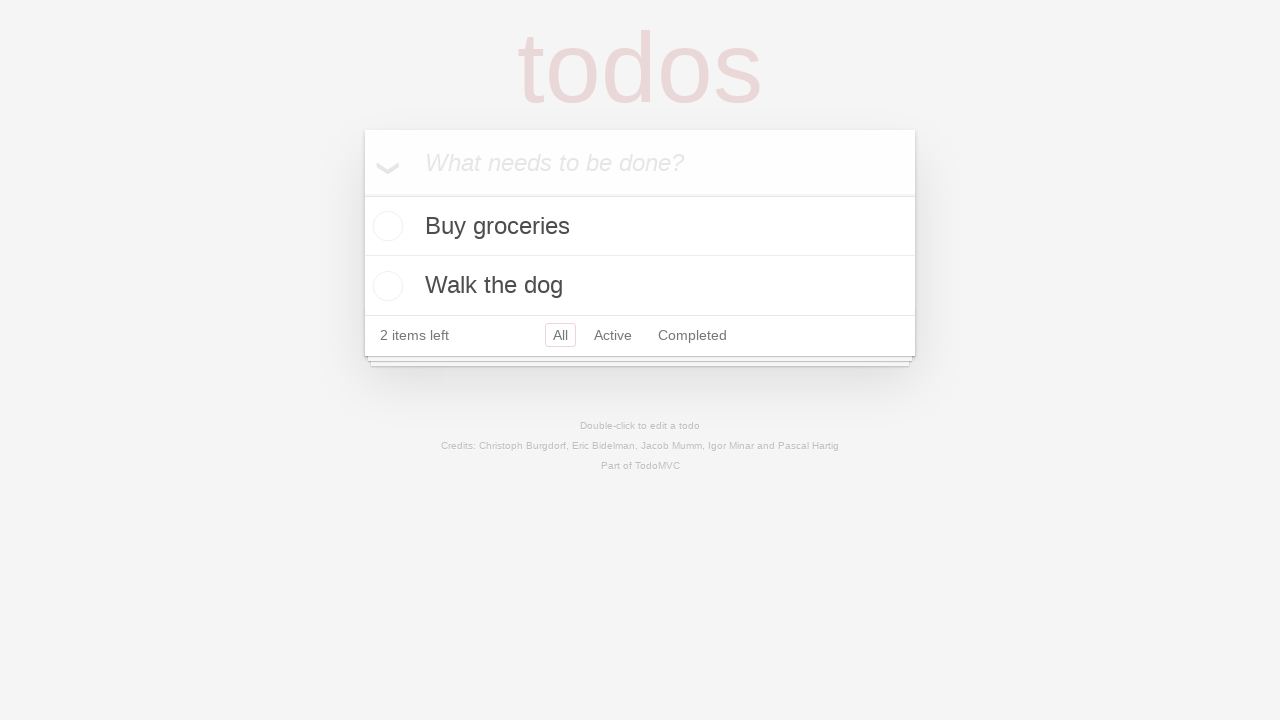

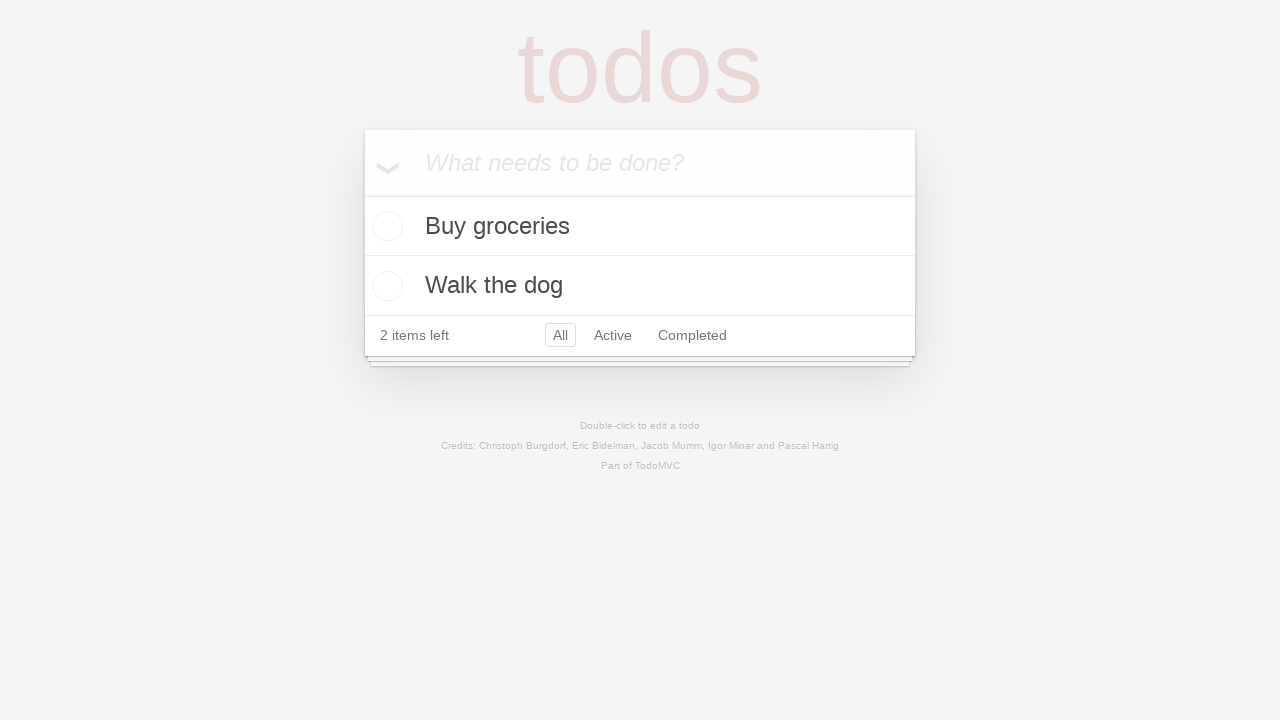